Navigates to Python.org homepage and verifies that anchor tags with href attributes are present on the page

Starting URL: https://www.python.org/

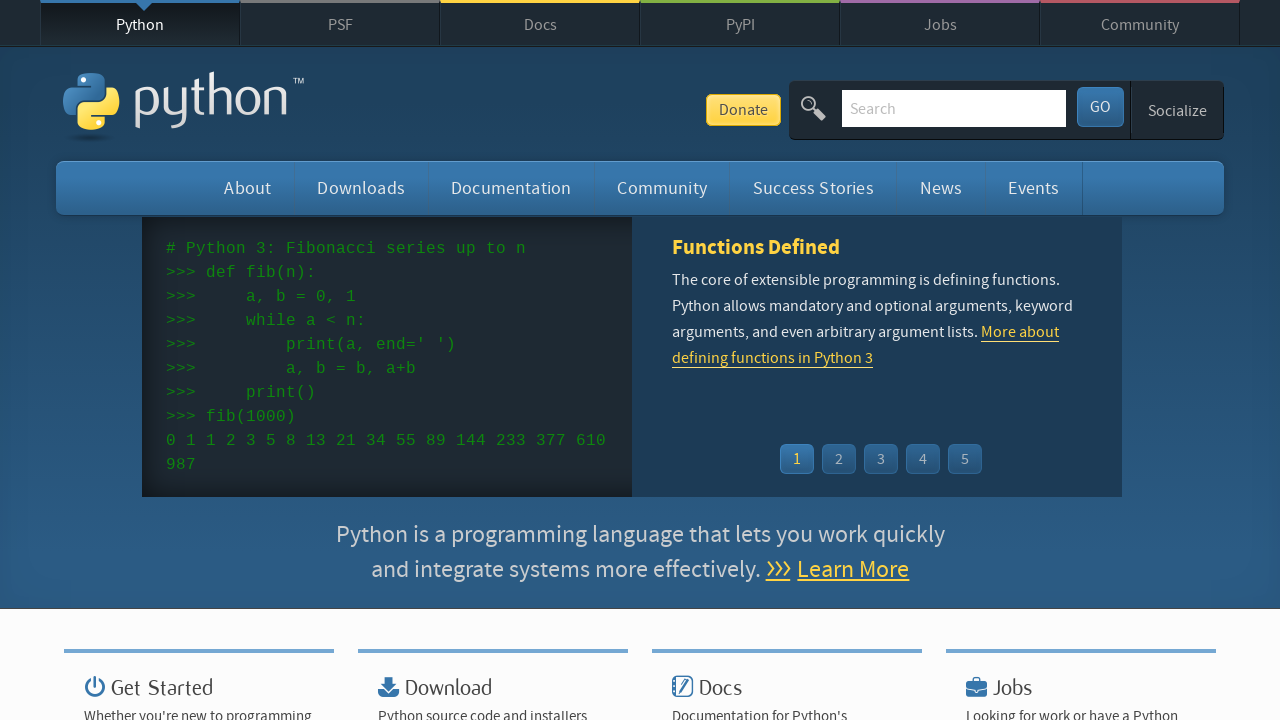

Navigated to Python.org homepage
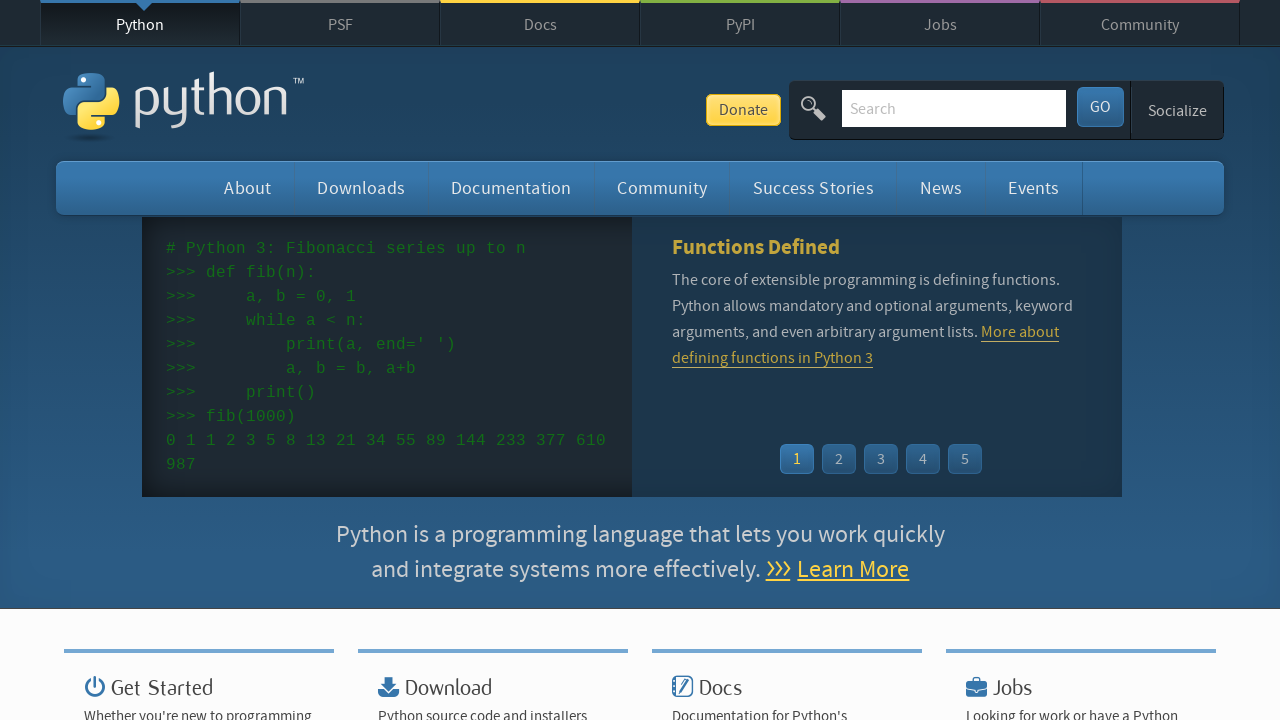

Waited for anchor tags with href attributes to load
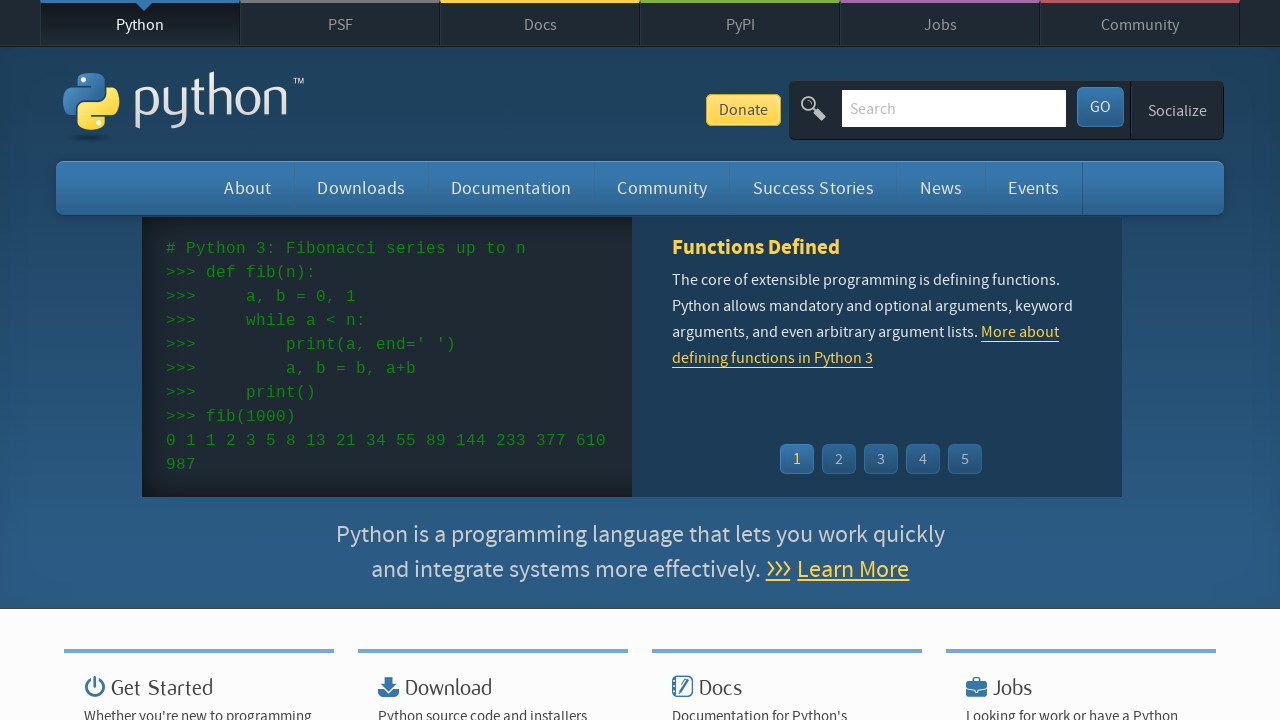

Located all anchor tags with href attributes on the page
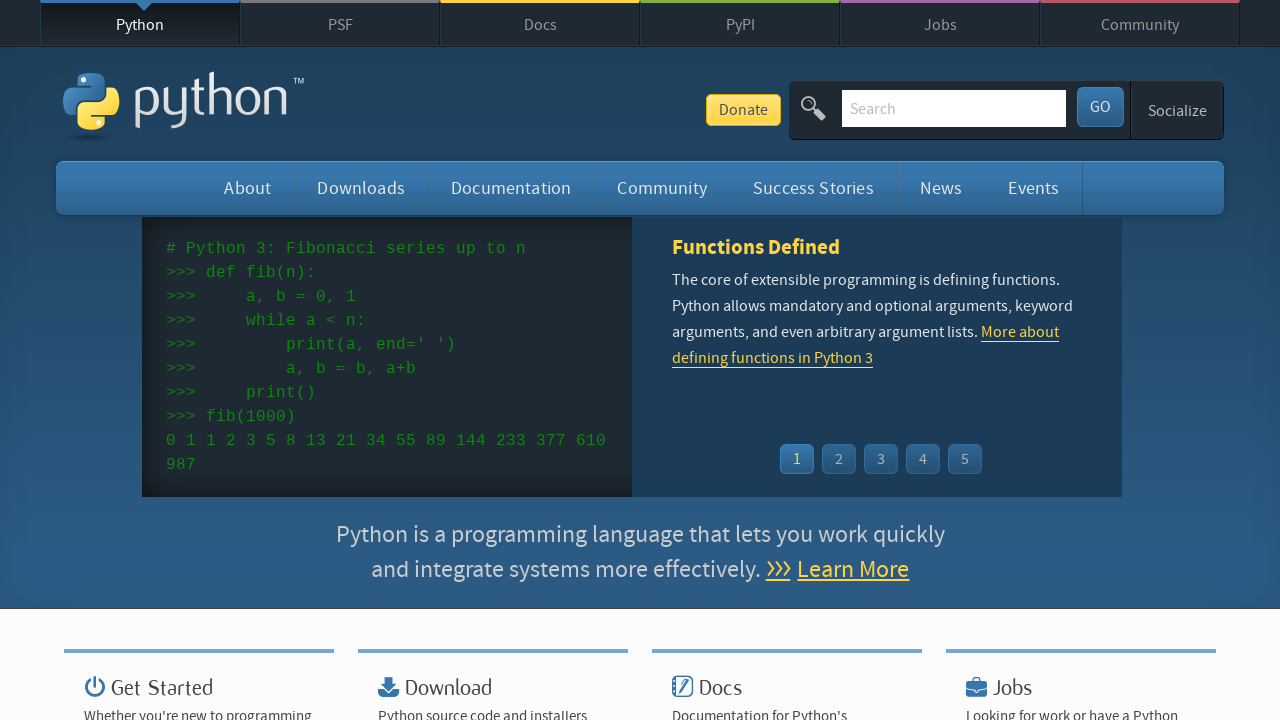

Verified that anchor tags with href attributes are present (found 228 anchors)
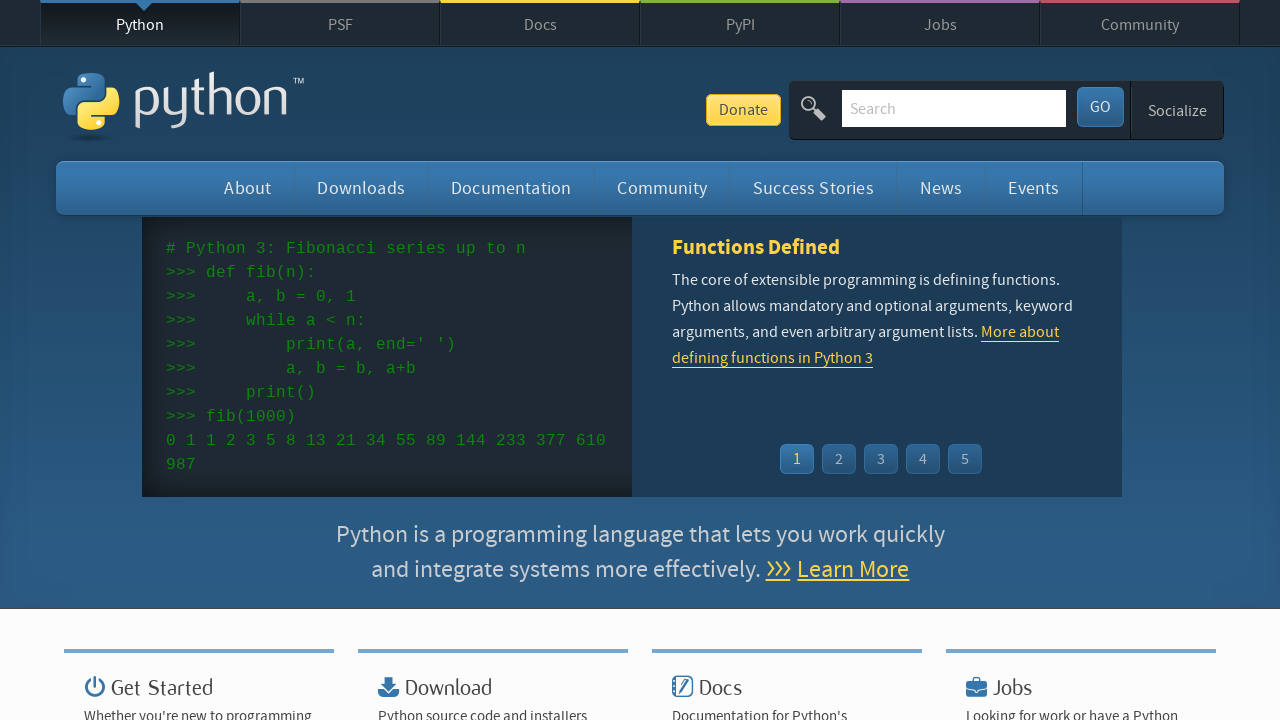

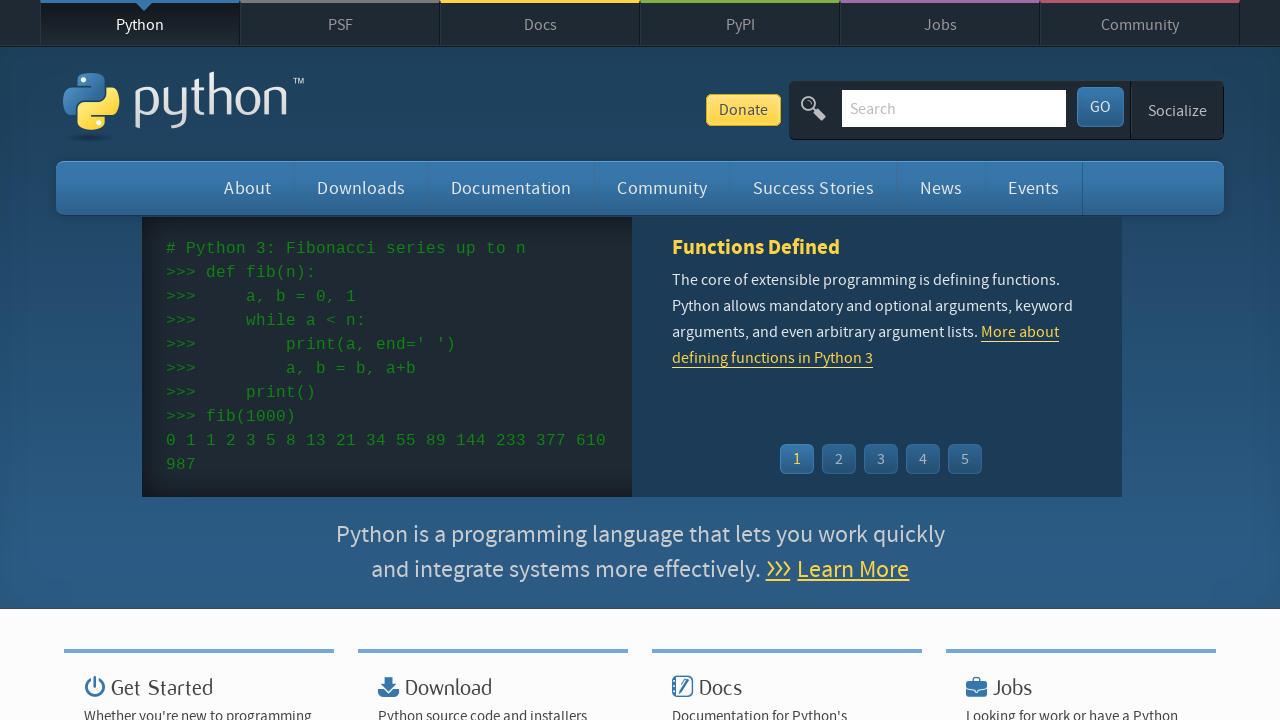